Tests vertical adaptive layout by verifying that filter buttons are stacked vertically at 200x650 resolution

Starting URL: https://rioran.github.io/ru_vowels_filter/main.html

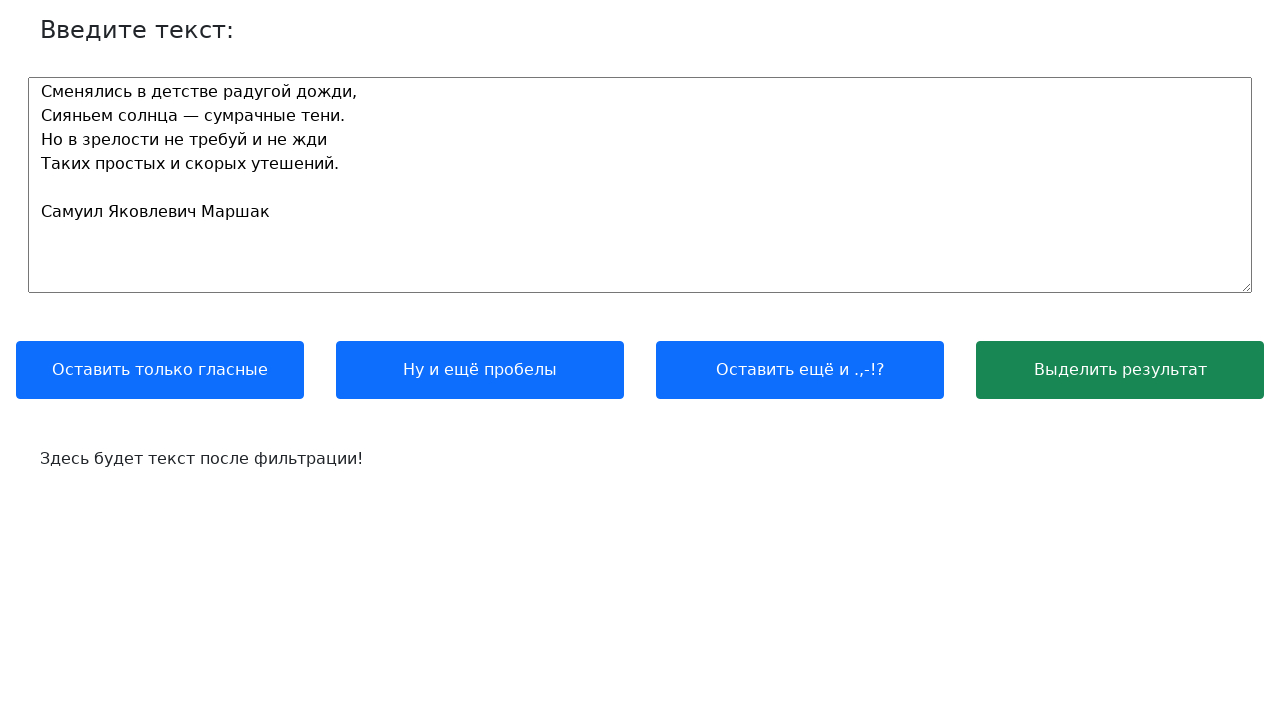

Set viewport to 200x650 for vertical adaptive layout testing
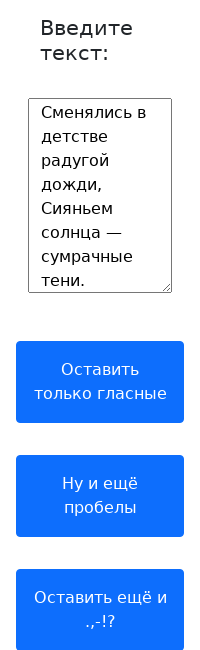

Located 'Выделить результат' button as reference
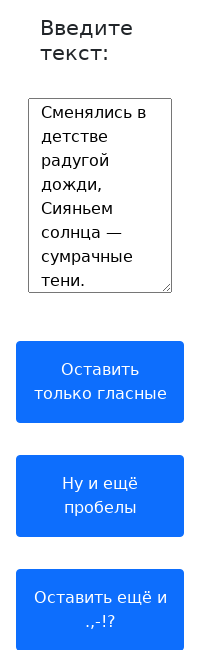

Retrieved y-coordinate of reference button
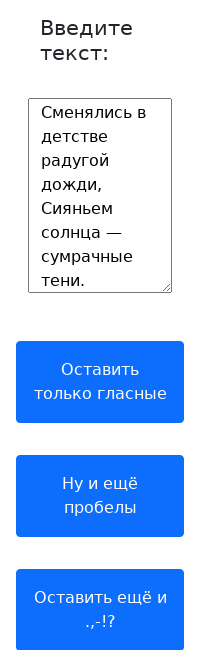

Located button: //button[contains(.,'Оставить ещё и .,-!?')]
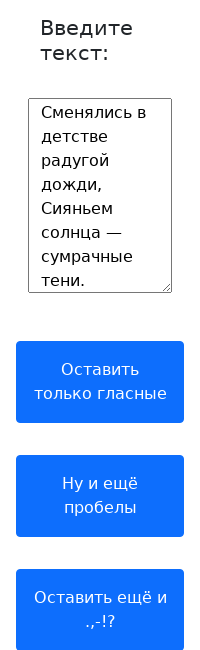

Retrieved y-coordinate for button at //button[contains(.,'Оставить ещё и .,-!?')]
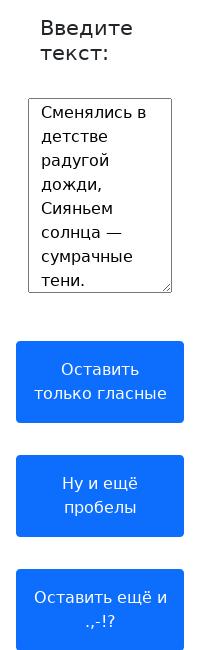

Verified button is stacked vertically (y=569.375 <= 683.375)
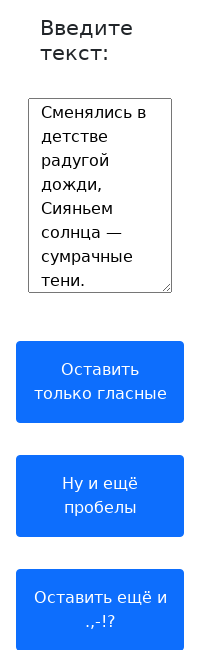

Located button: //button[contains(.,'Ну и ещё пробелы')]
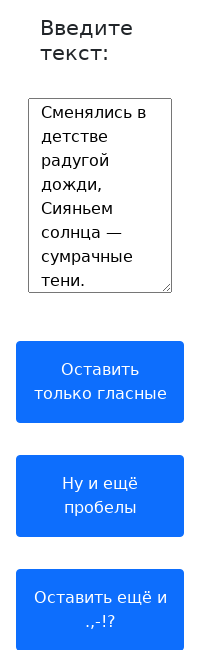

Retrieved y-coordinate for button at //button[contains(.,'Ну и ещё пробелы')]
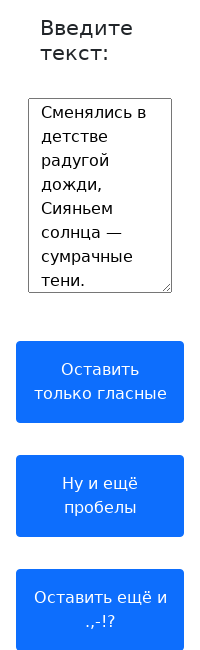

Verified button is stacked vertically (y=455.375 <= 569.375)
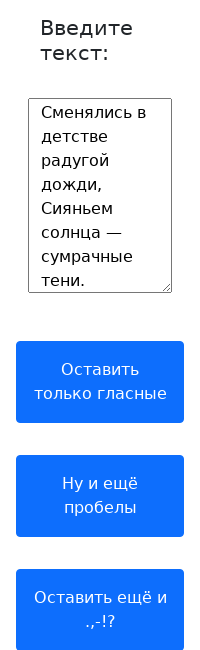

Located button: //button[contains(.,'Оставить только гласные')]
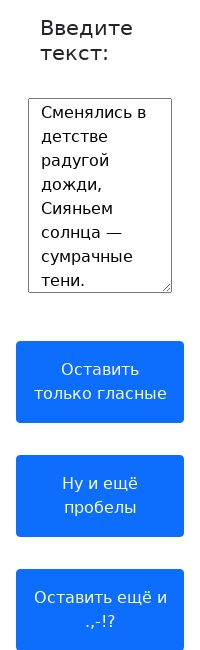

Retrieved y-coordinate for button at //button[contains(.,'Оставить только гласные')]
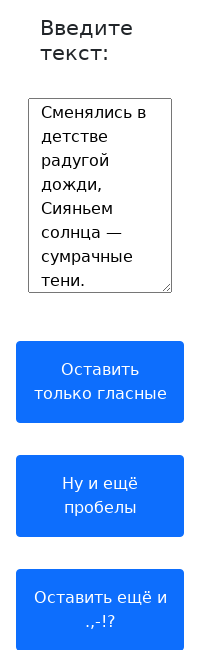

Verified button is stacked vertically (y=341.375 <= 455.375)
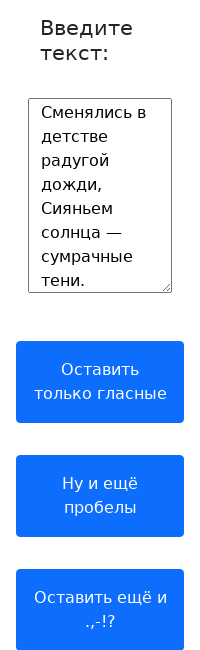

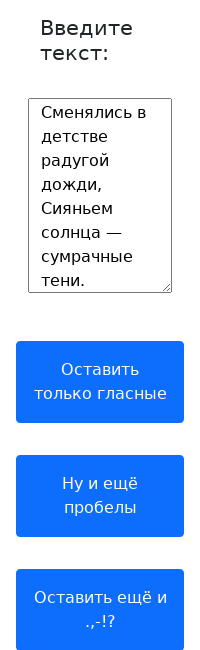